Tests form filling functionality by entering a first name value into a form field on a test automation practice page

Starting URL: https://seleniumui.moderntester.pl/form.php

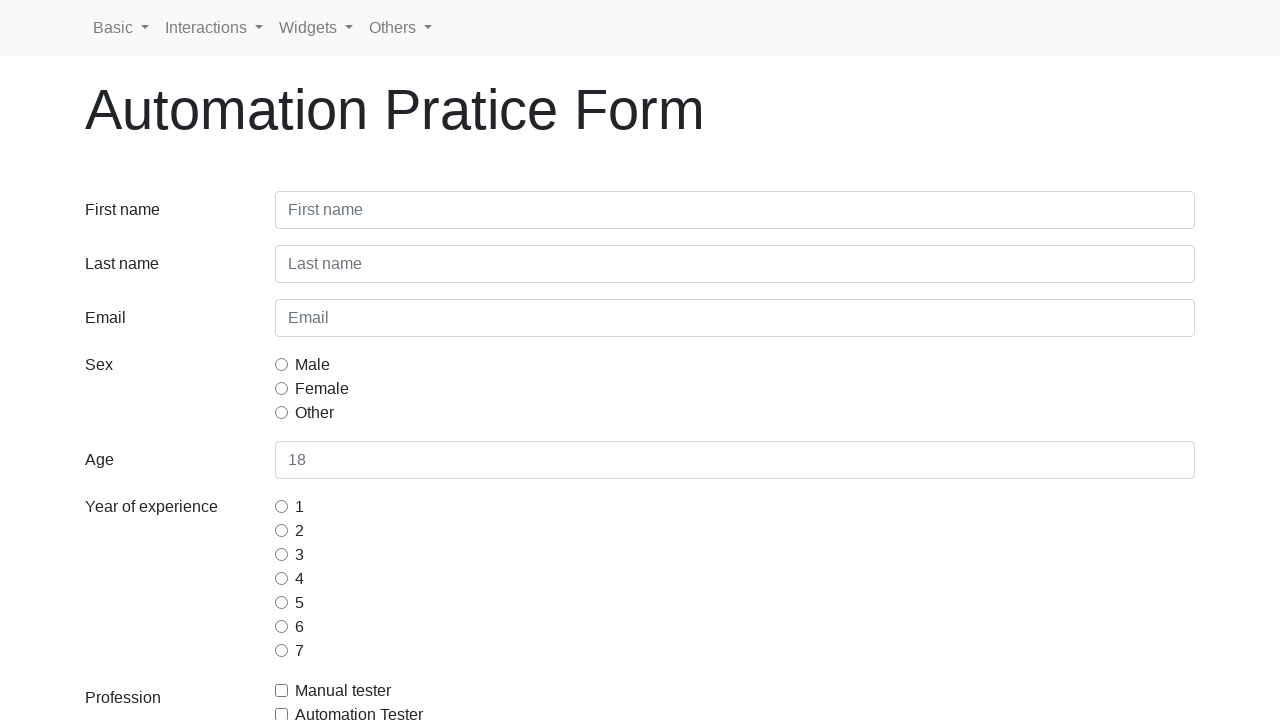

Filled first name field with 'Jan' on input[name='firstname'], input#firstname, input[id*='first'], input[placeholder*
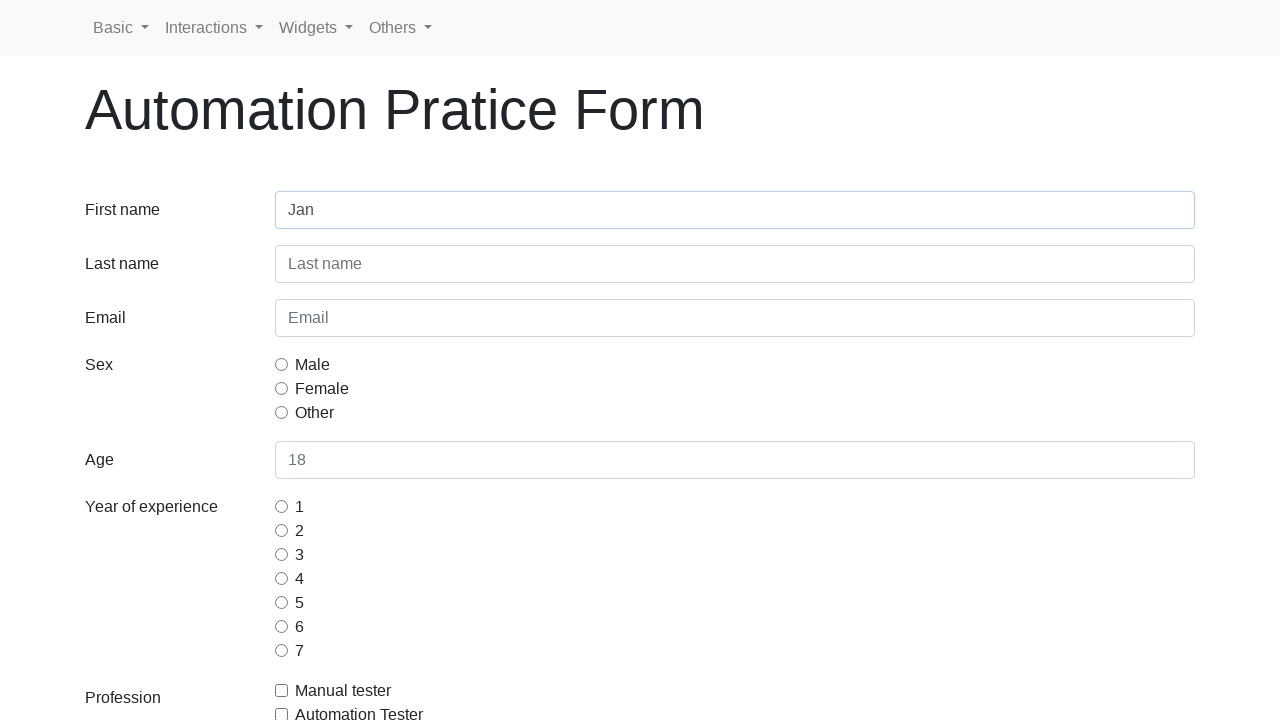

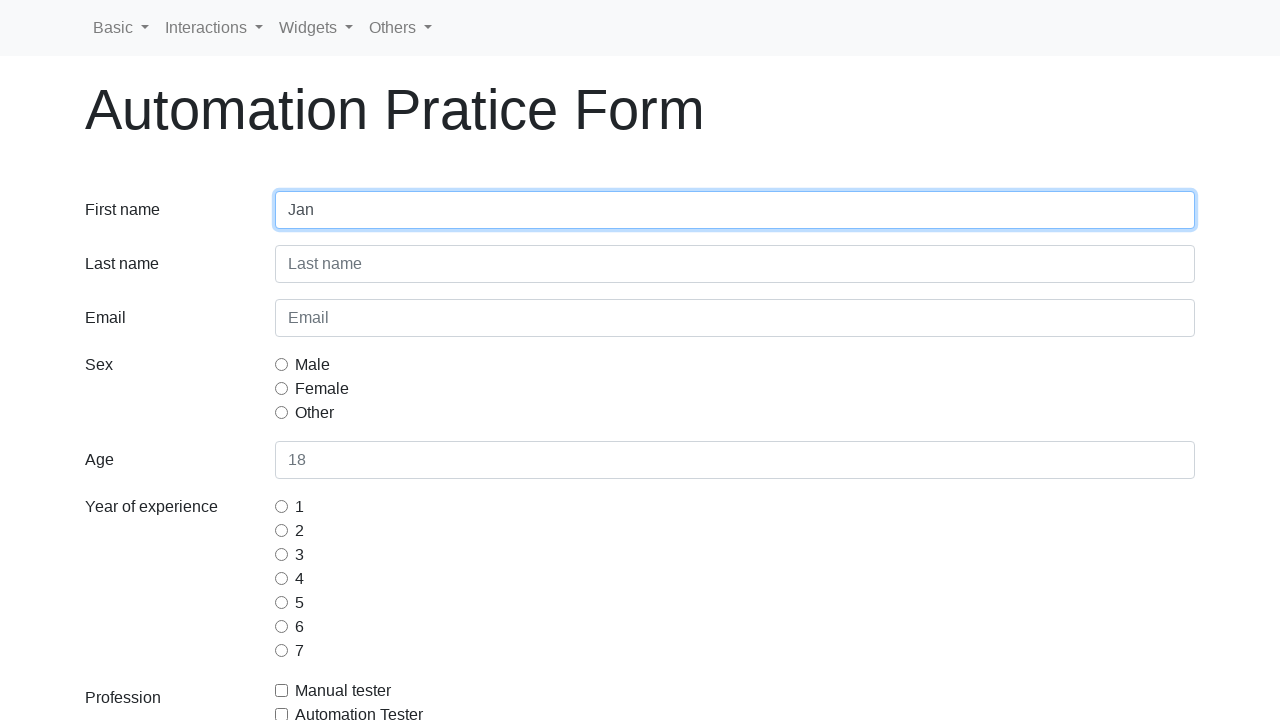